Tests clicking a radio button (female gender option) on a practice automation form using JavaScript execution

Starting URL: https://demoqa.com/automation-practice-form

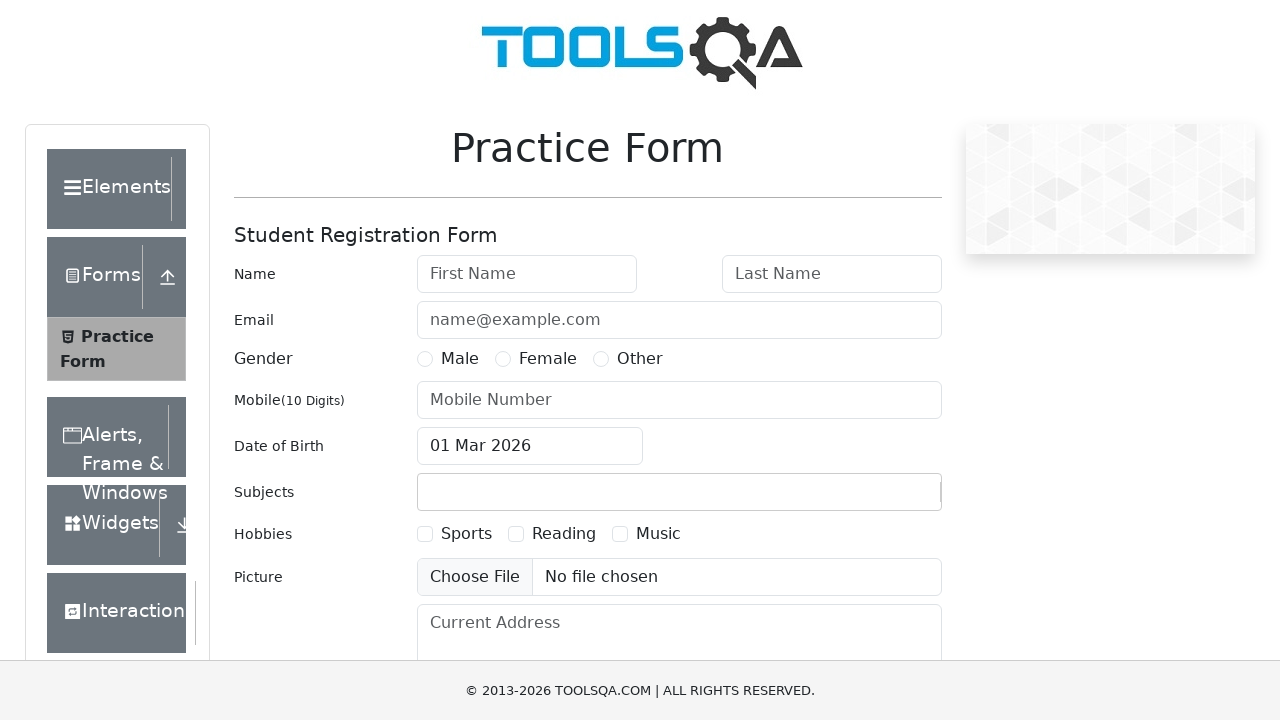

Clicked female gender radio button using JavaScript execution at (503, 359) on #gender-radio-2
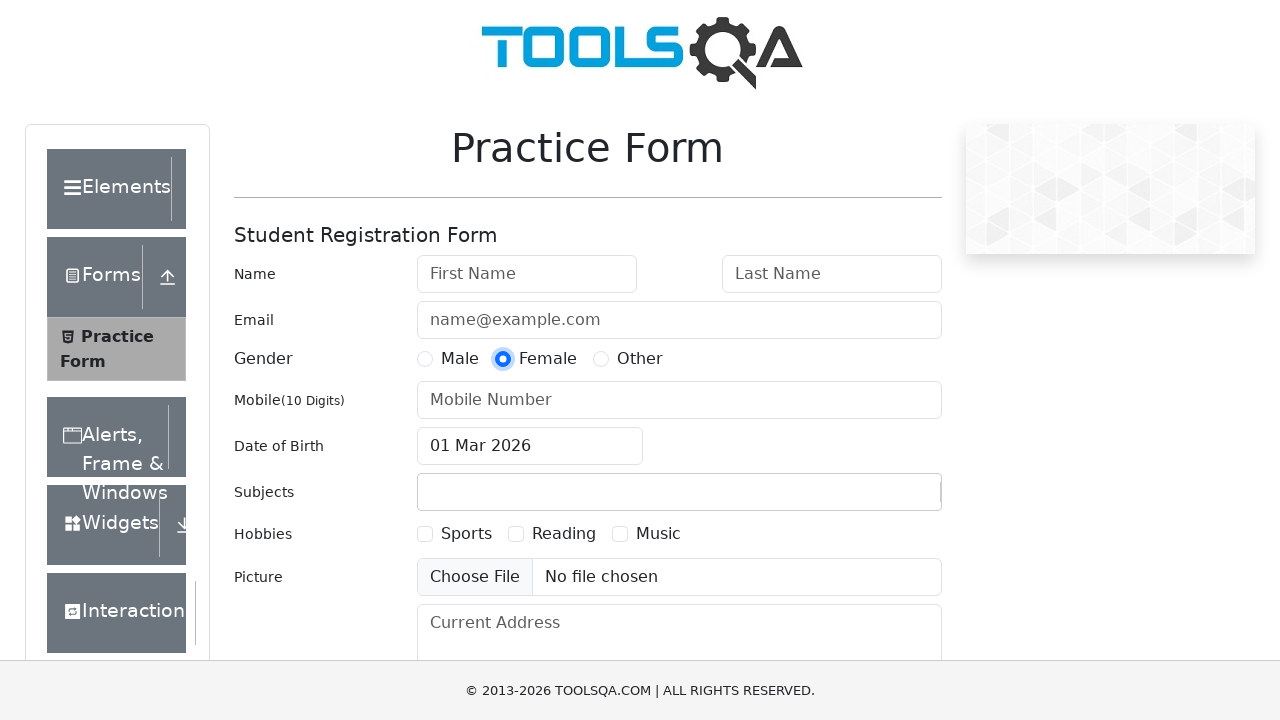

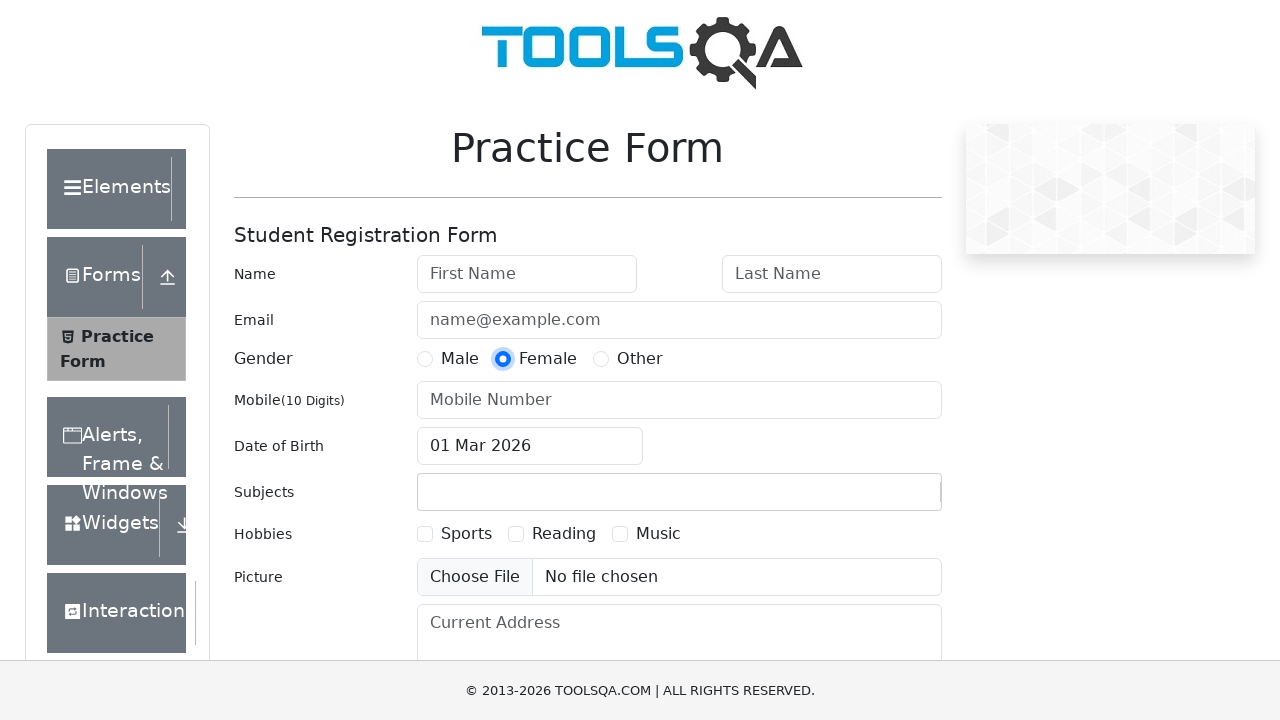